Tests dynamic loading functionality by clicking a start button and waiting for "Hello World!" text to appear after the loading completes.

Starting URL: https://the-internet.herokuapp.com/dynamic_loading/1

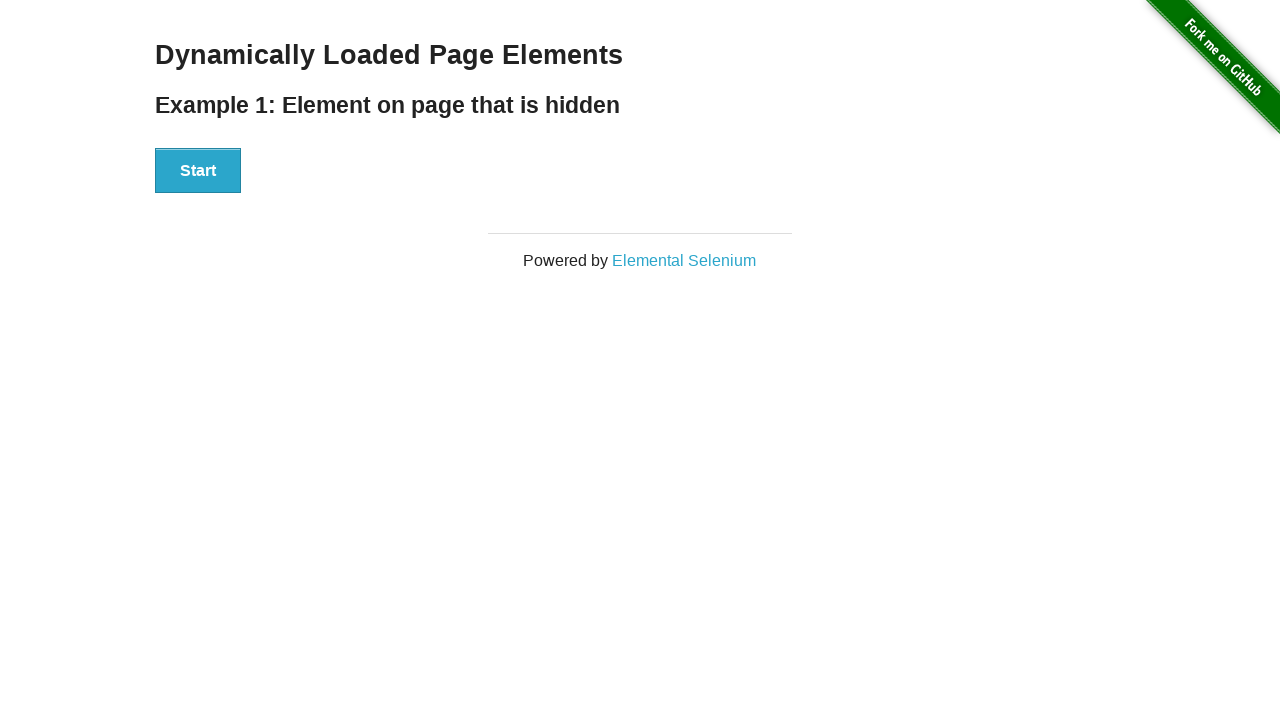

Clicked start button to trigger dynamic loading at (198, 171) on div#start button
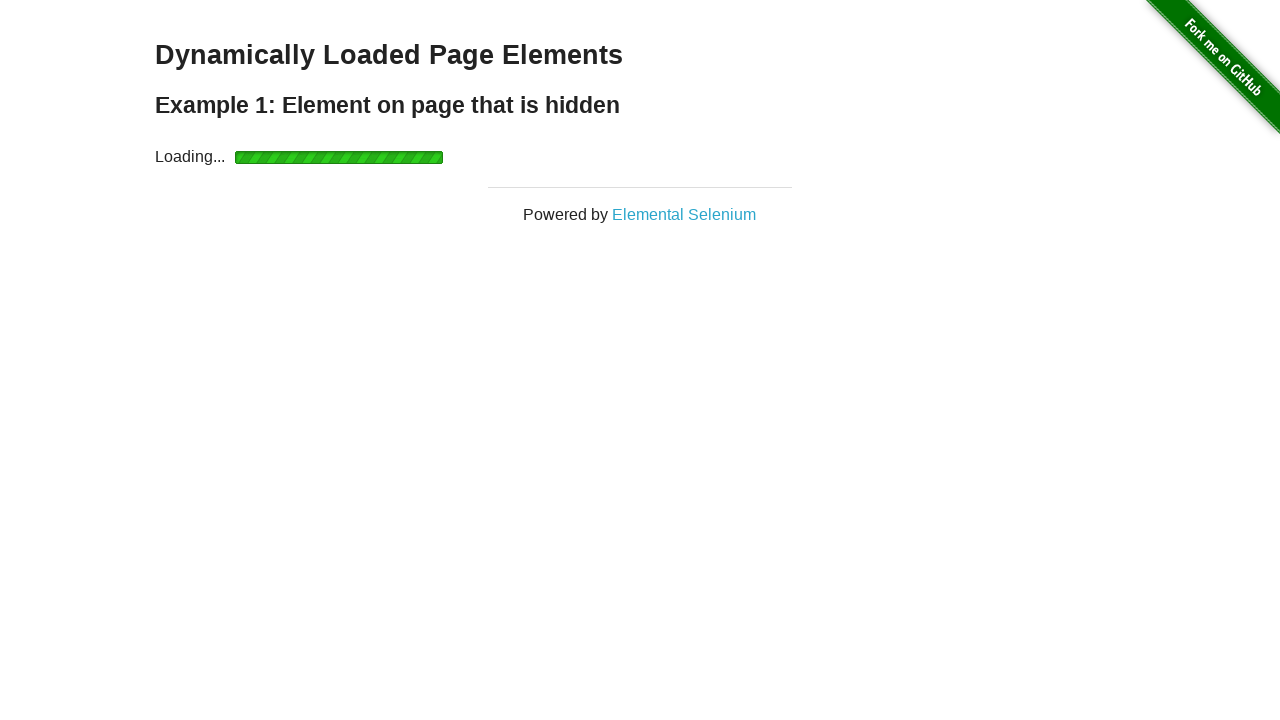

Waited for 'Hello World!' text to appear in finish section
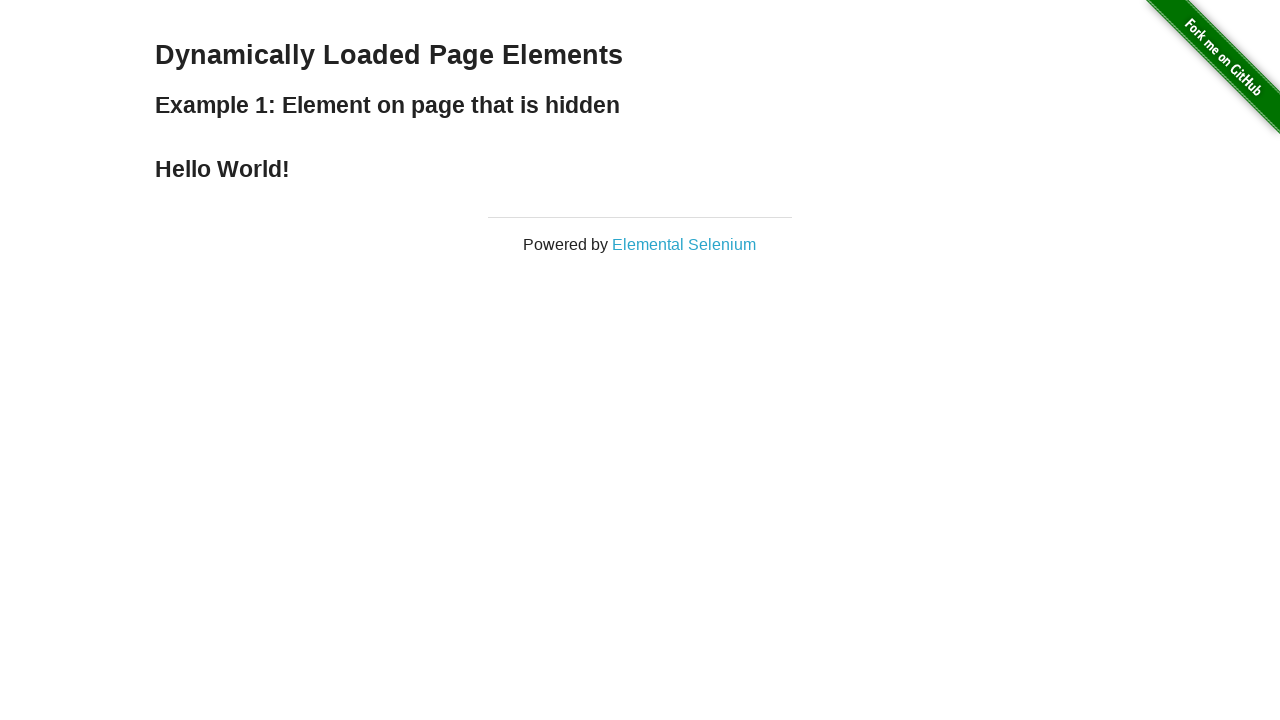

Verified 'Hello World!' text is visible
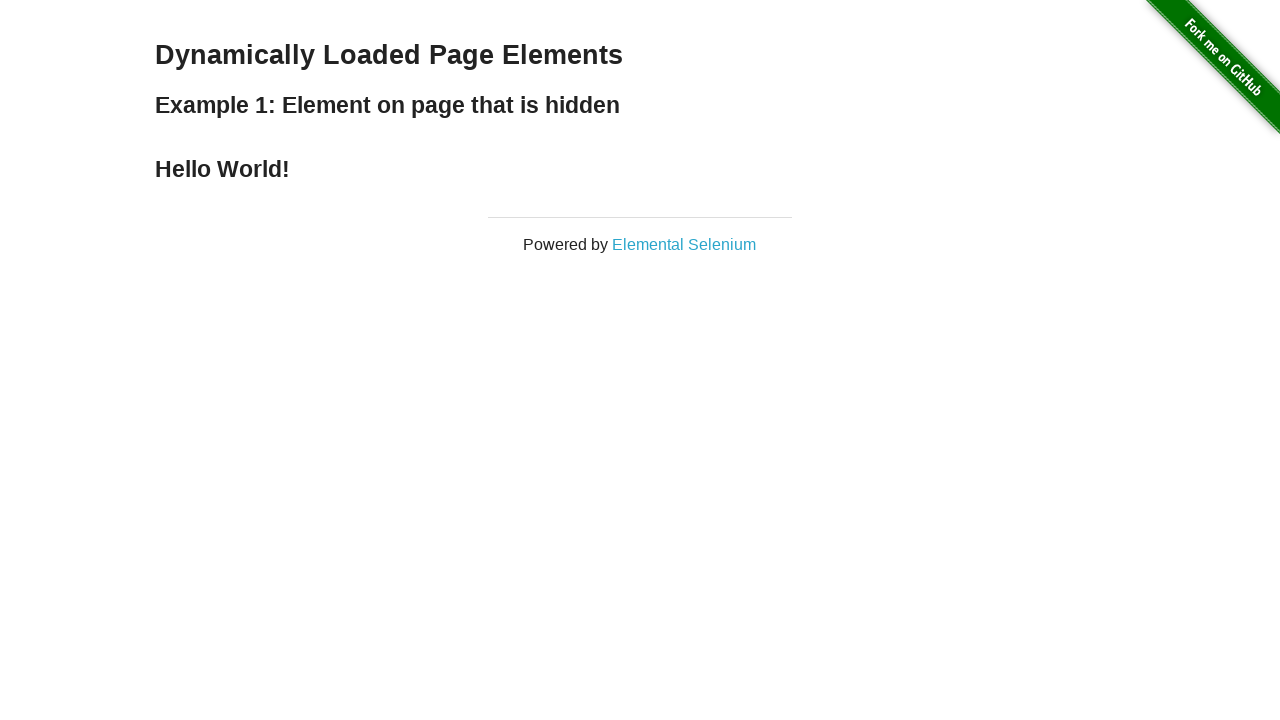

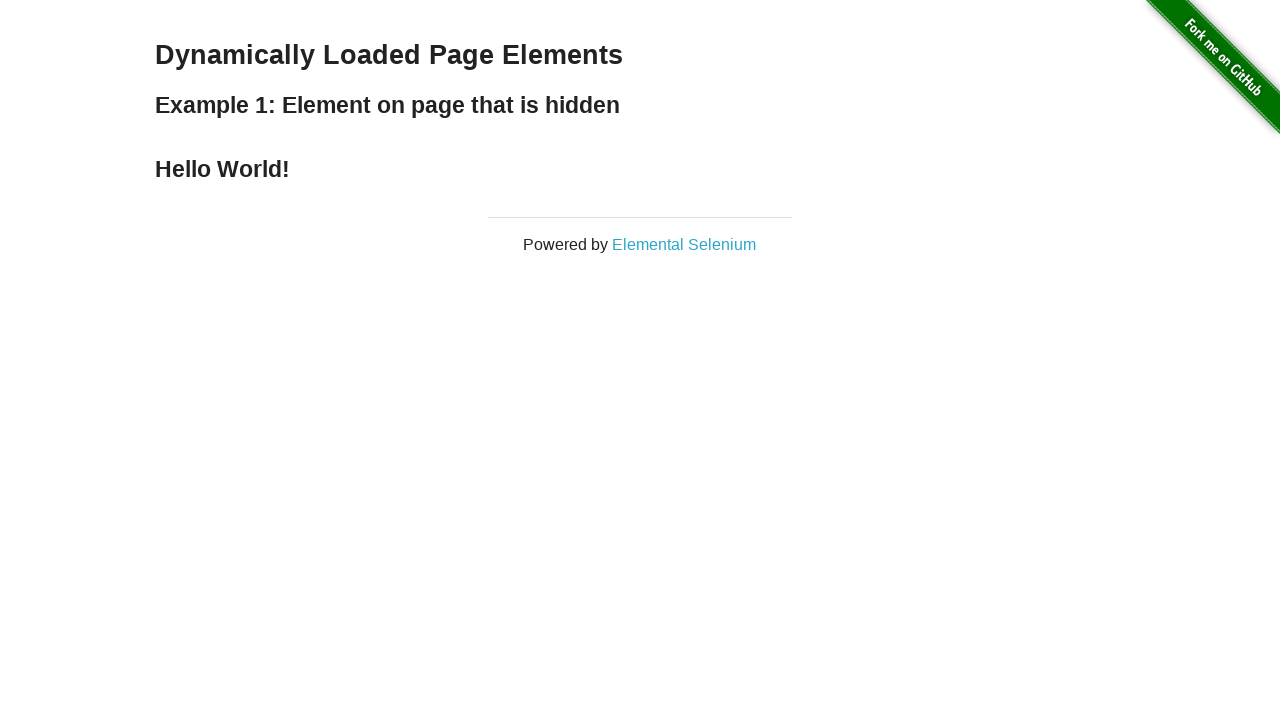